Tests date picker functionality by directly entering a date value into the date picker input field

Starting URL: https://testautomationpractice.blogspot.com/

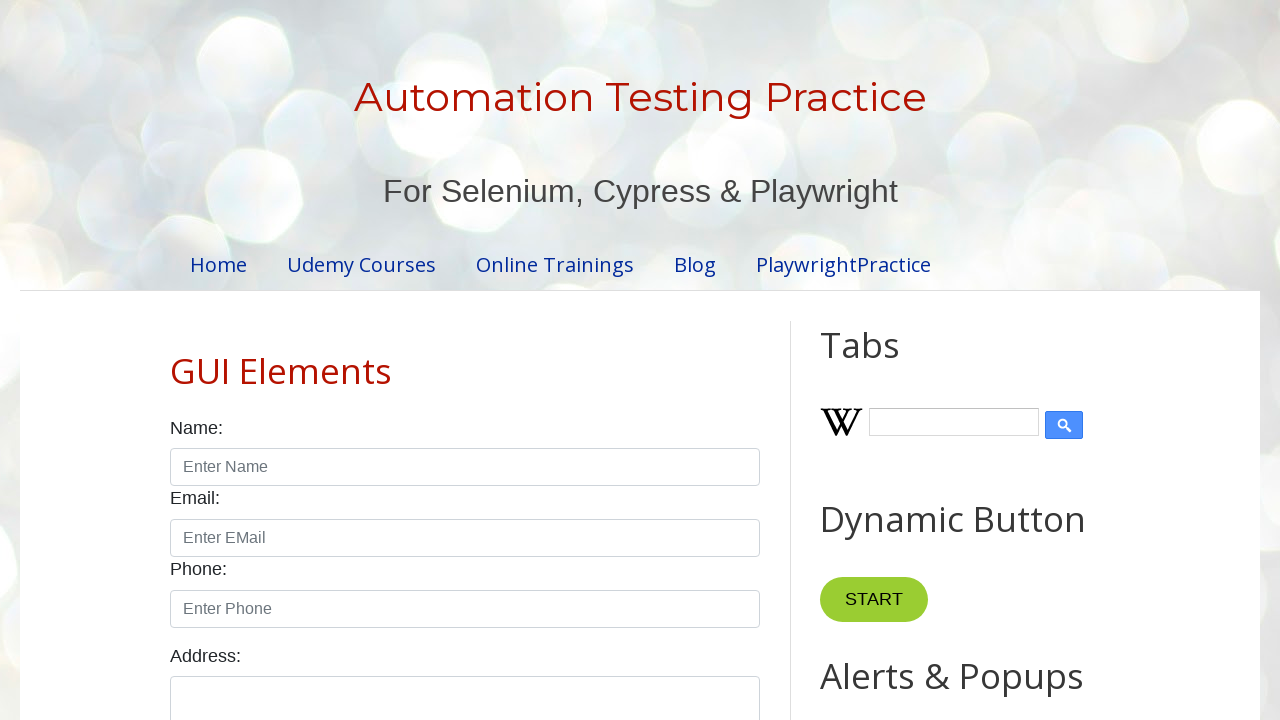

Navigated to Test Automation Practice website
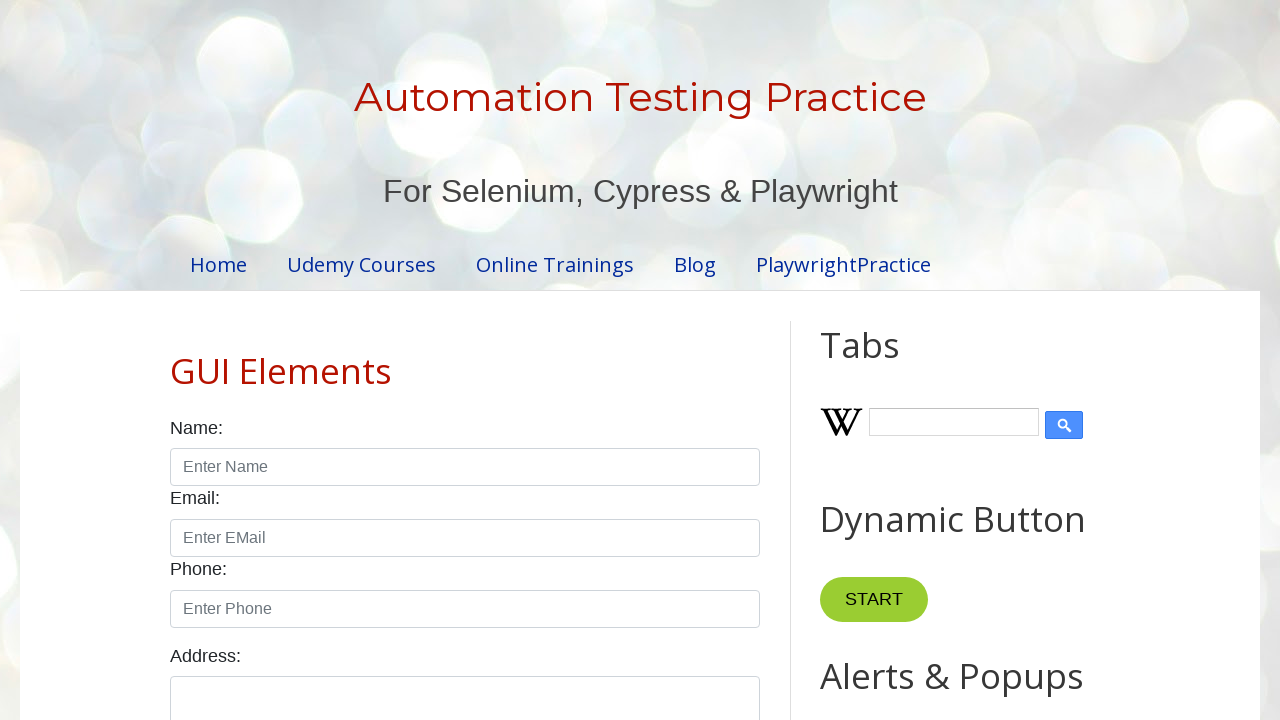

Entered date '02/23/2023' directly into the date picker field on #datepicker
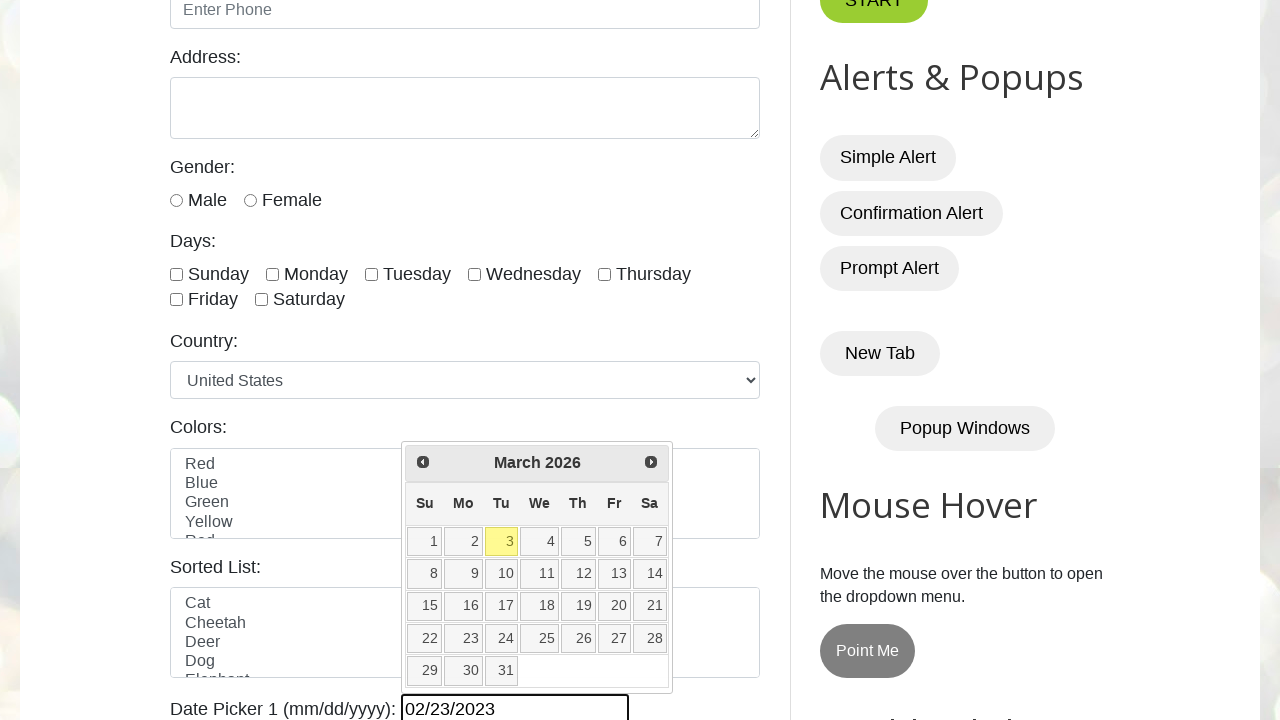

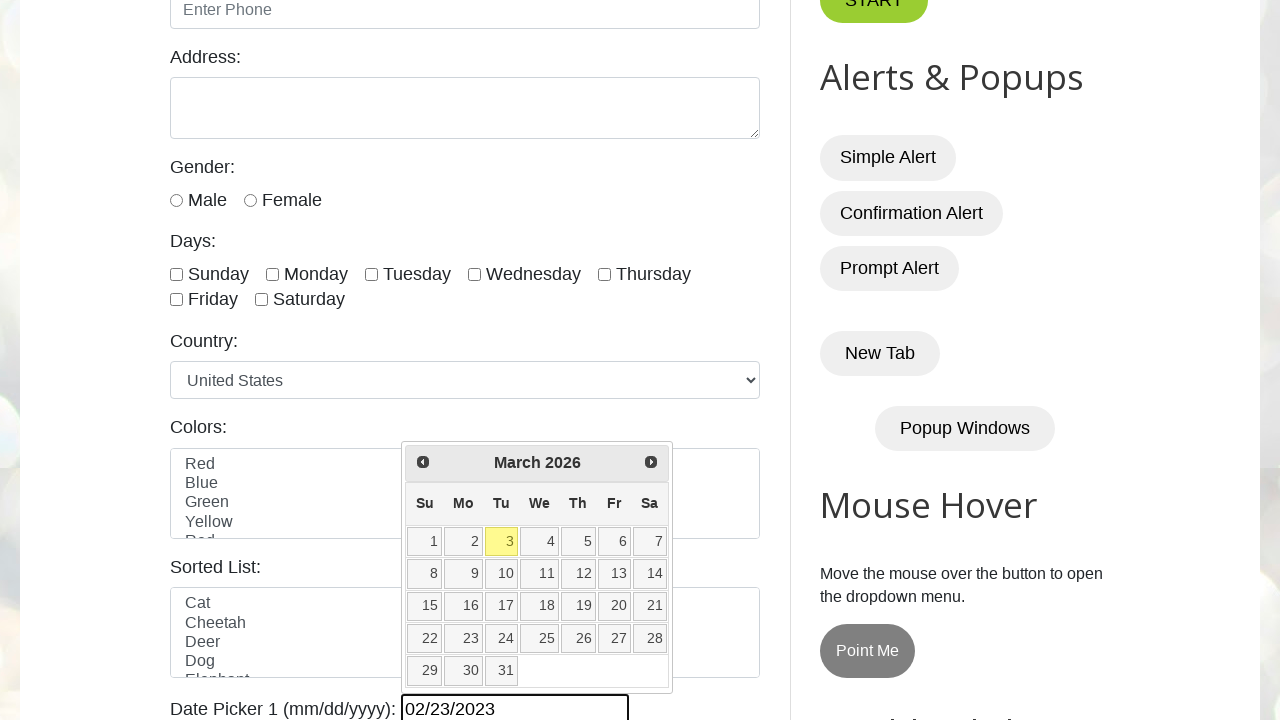